Navigates to a practice form and selects specific checkboxes (sports and music hobbies) by scrolling to them and clicking

Starting URL: https://demoqa.com/automation-practice-form

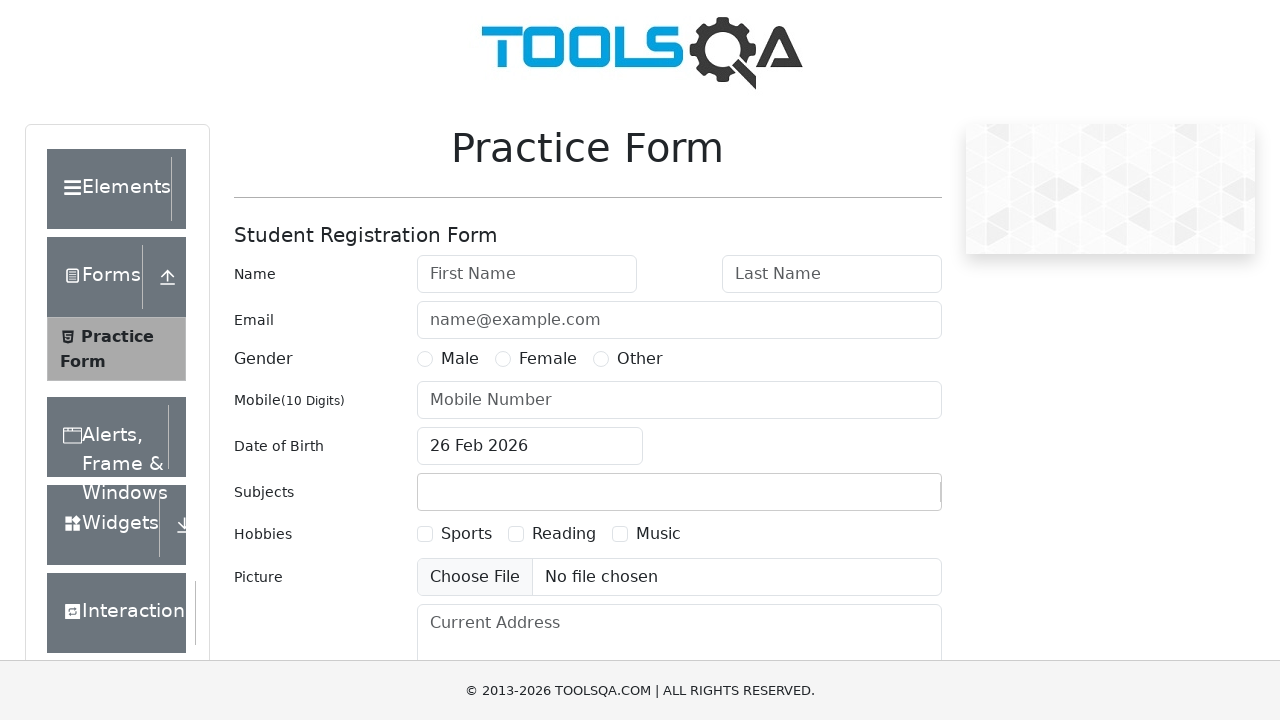

Waited for practice form to become visible
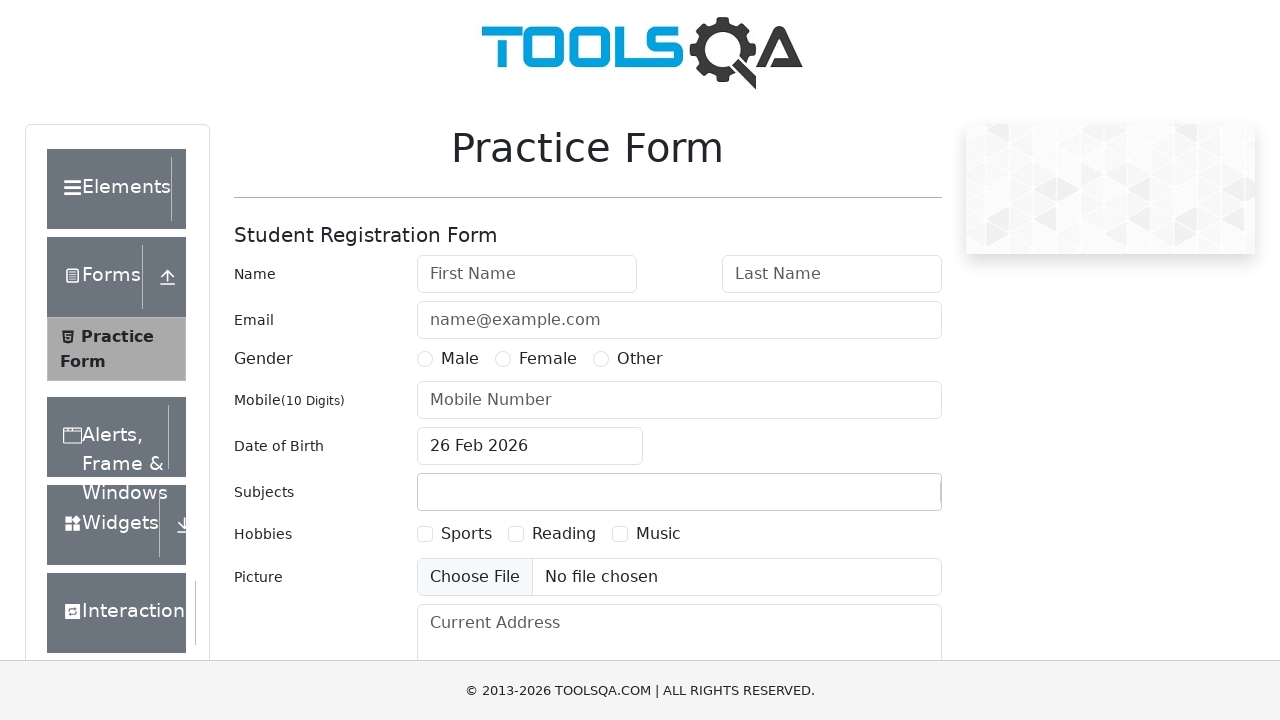

Located all checkboxes on the form
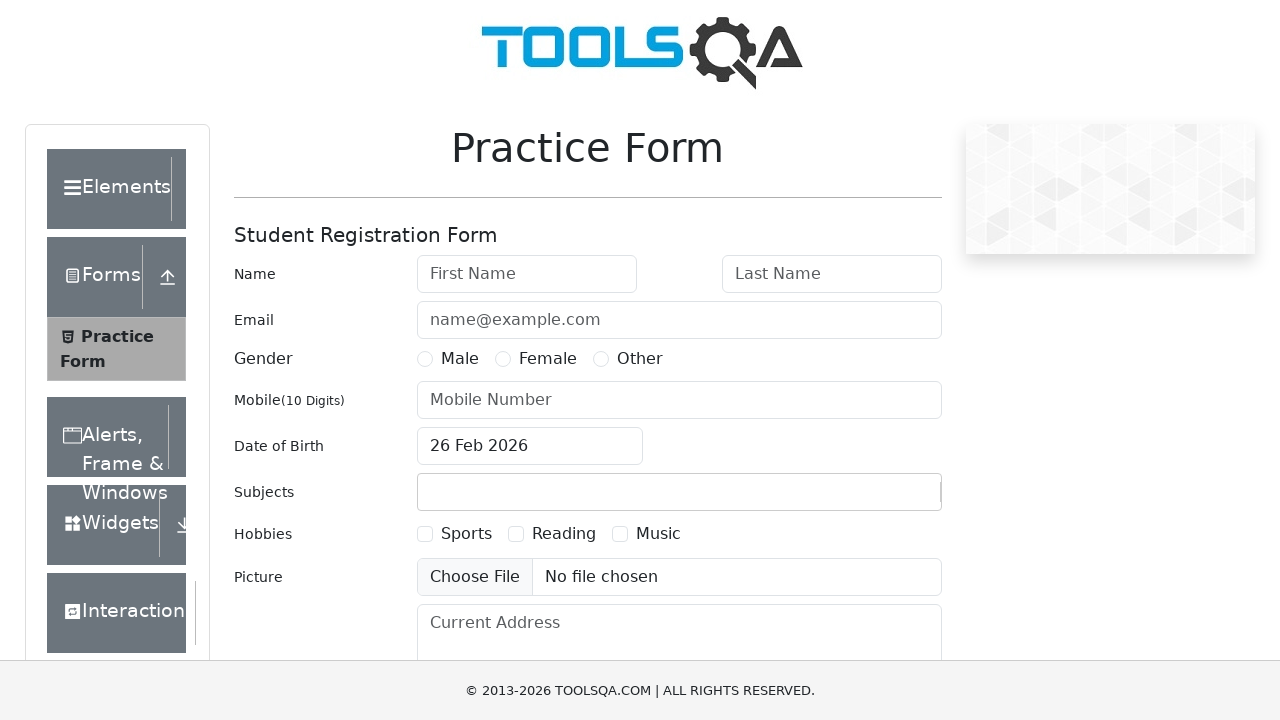

Retrieved checkbox value: 1
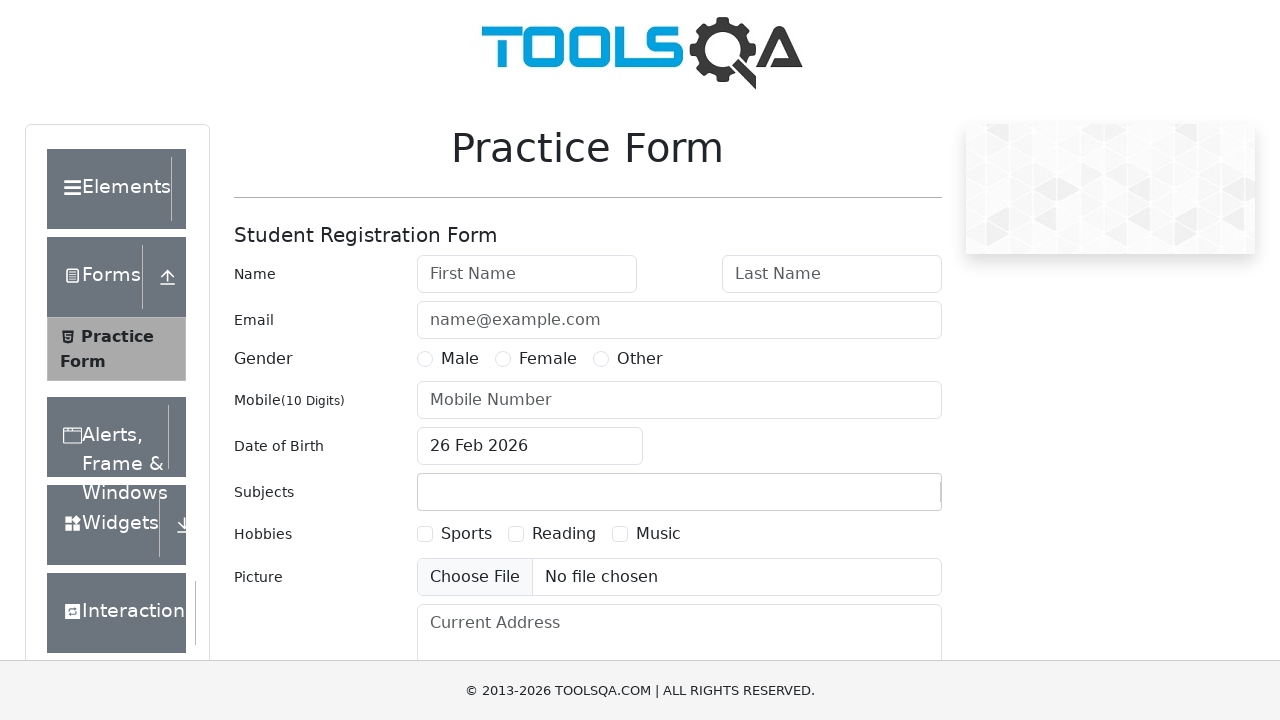

Scrolled checkbox with value 1 into view
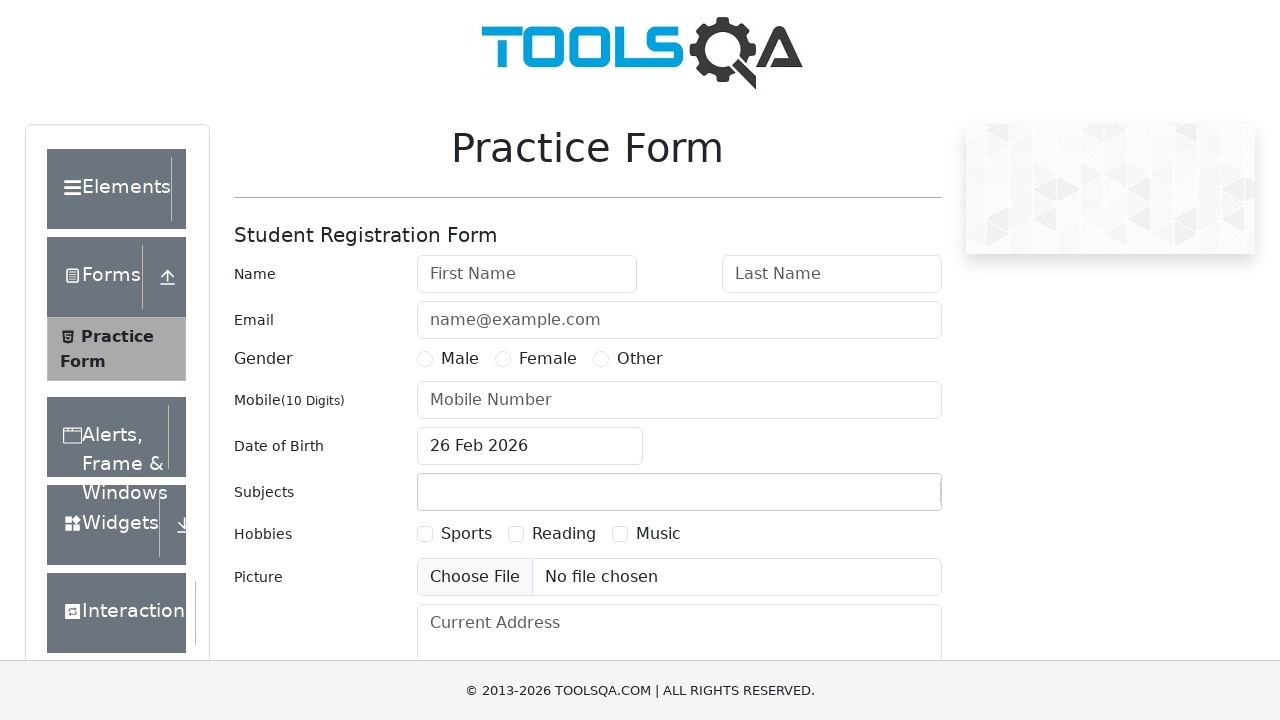

Clicked Sports checkbox (value=1) at (425, 534) on input[type='checkbox'] >> nth=0
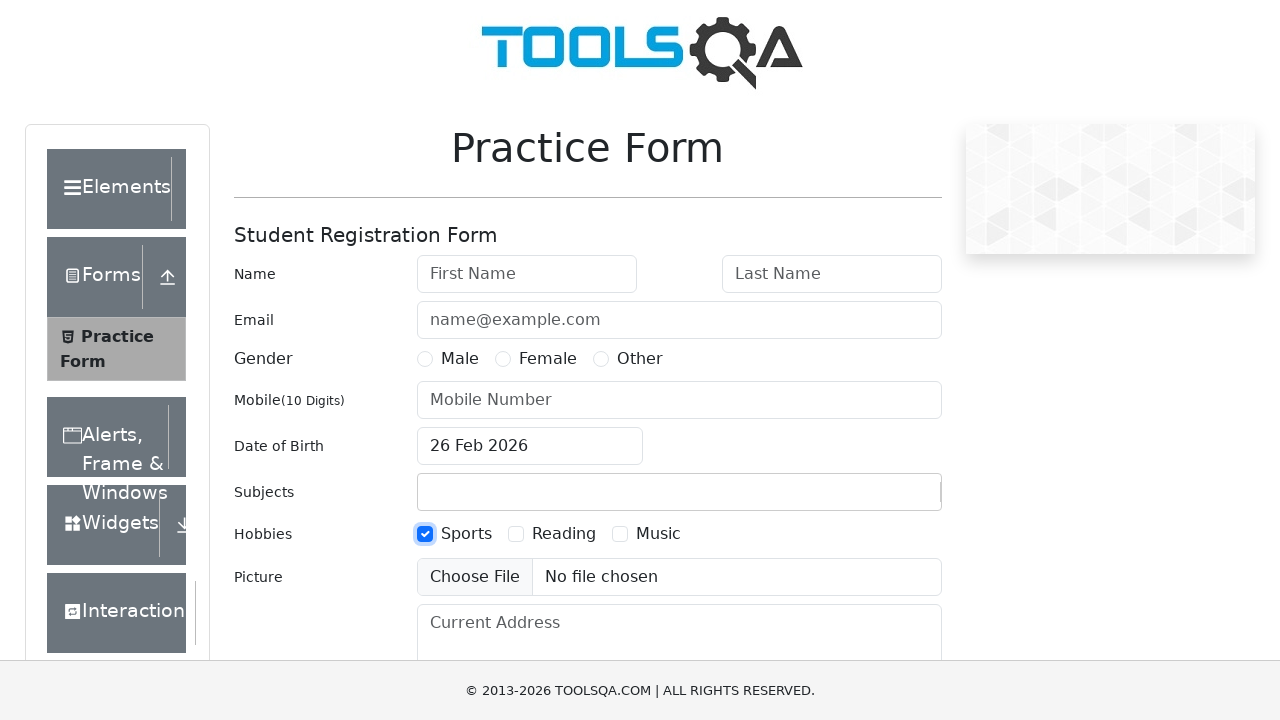

Retrieved checkbox value: 2
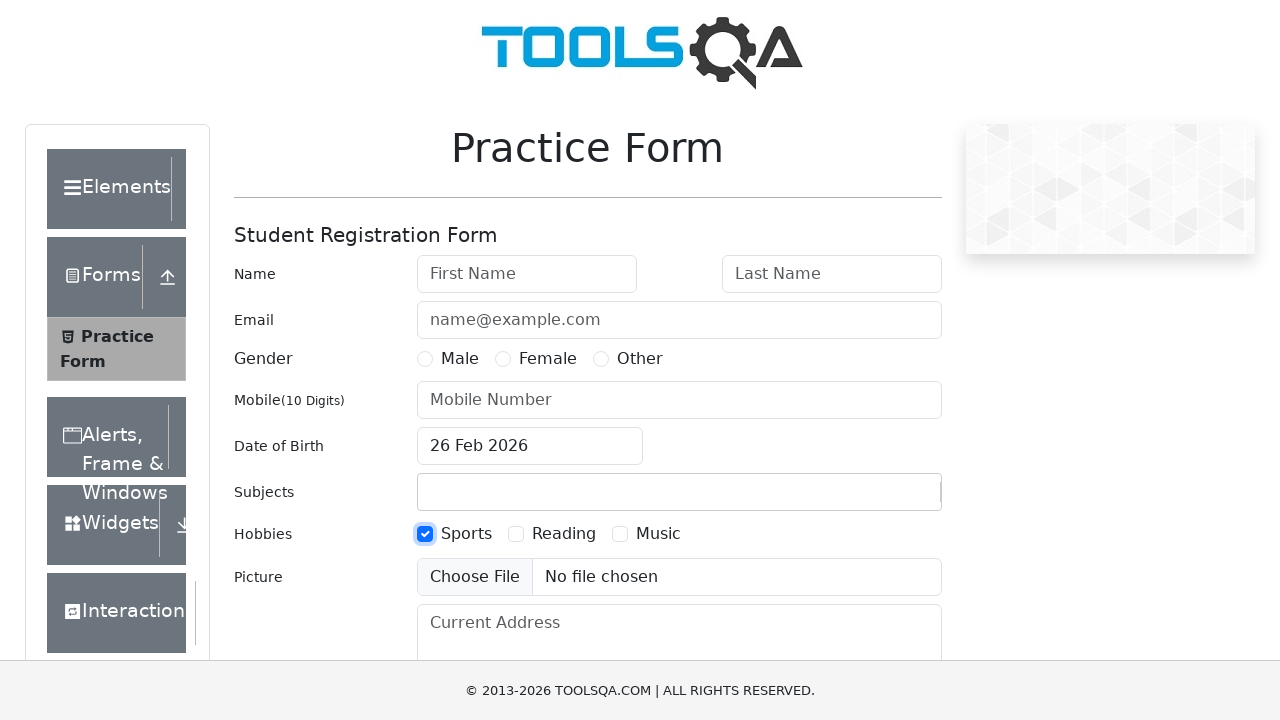

Retrieved checkbox value: 3
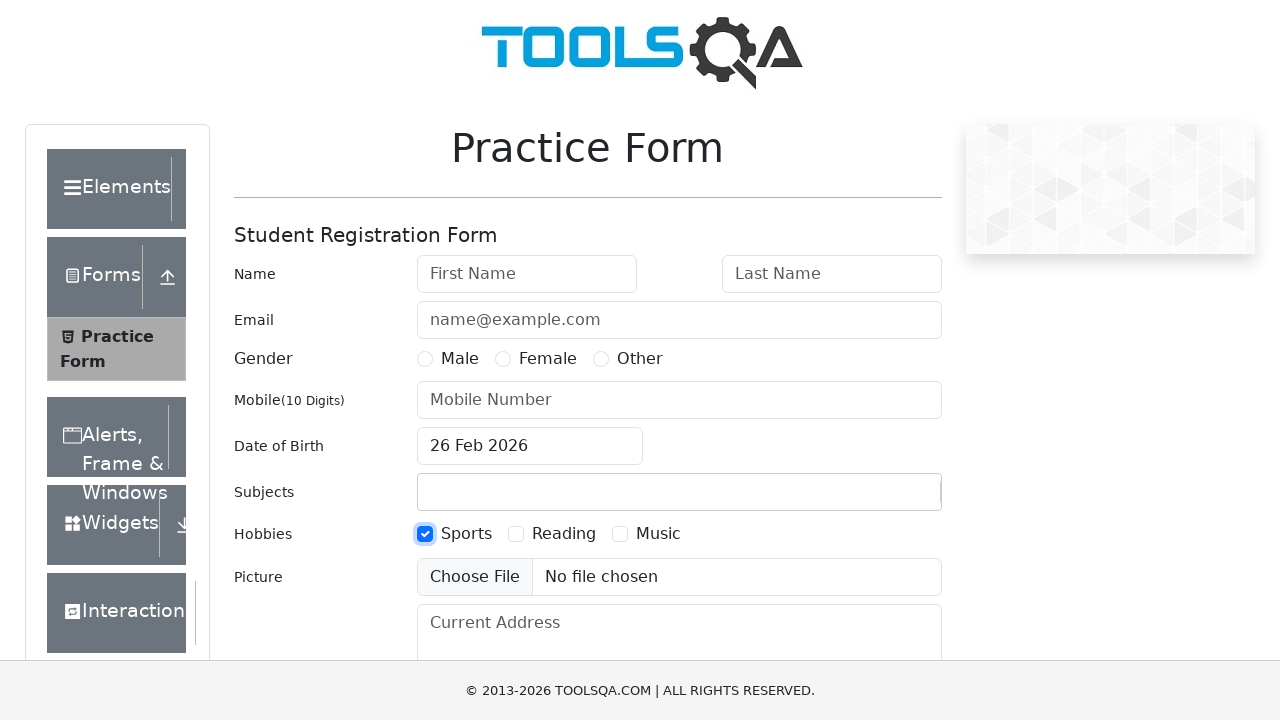

Scrolled checkbox with value 3 into view
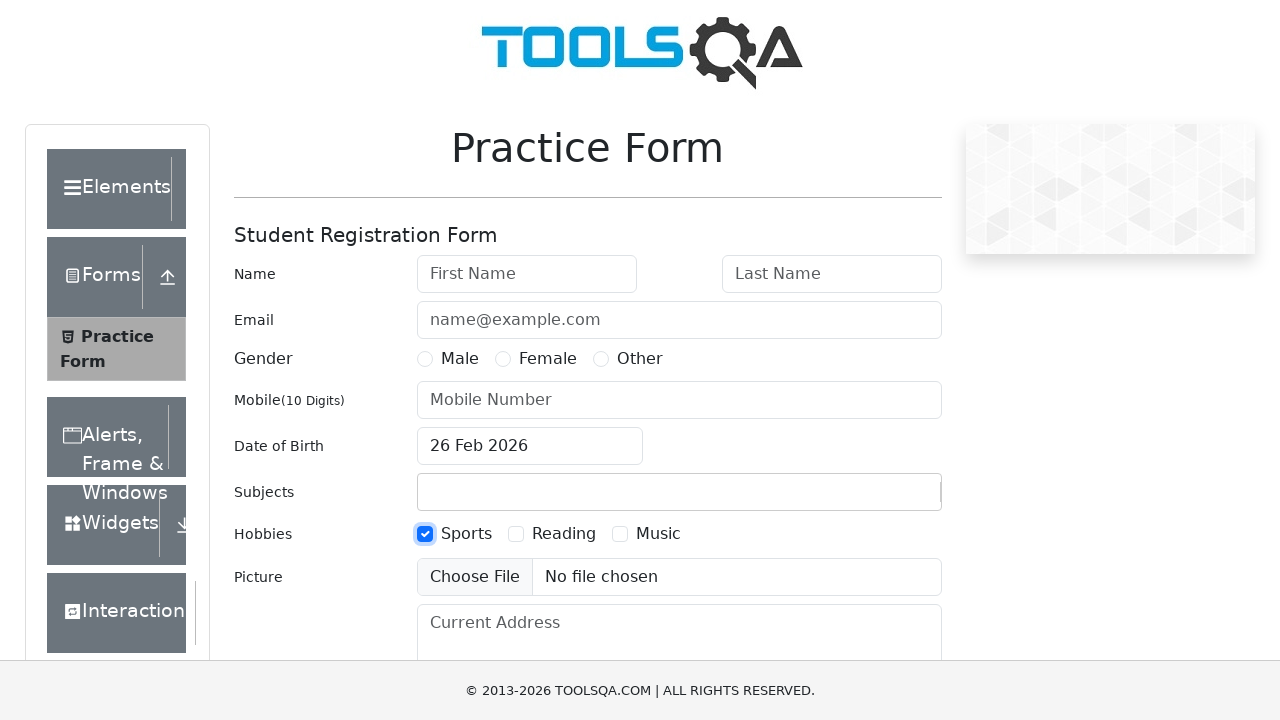

Clicked Music checkbox (value=3) at (620, 534) on input[type='checkbox'] >> nth=2
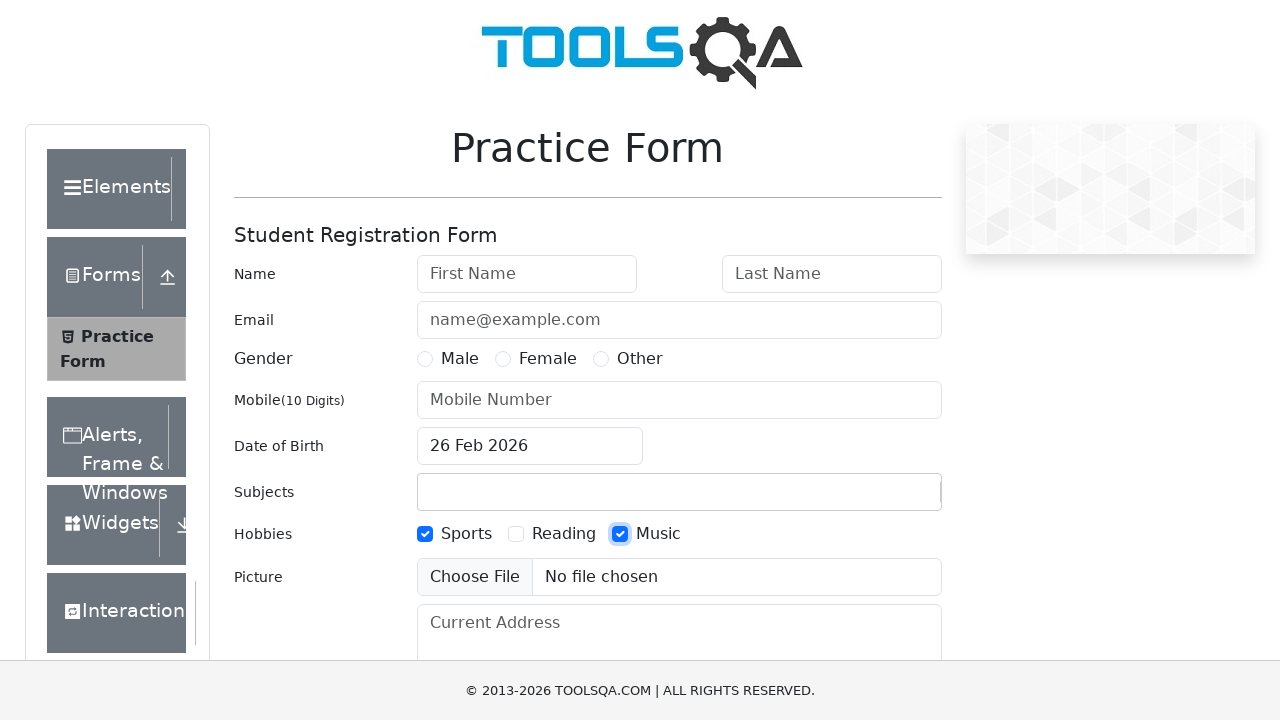

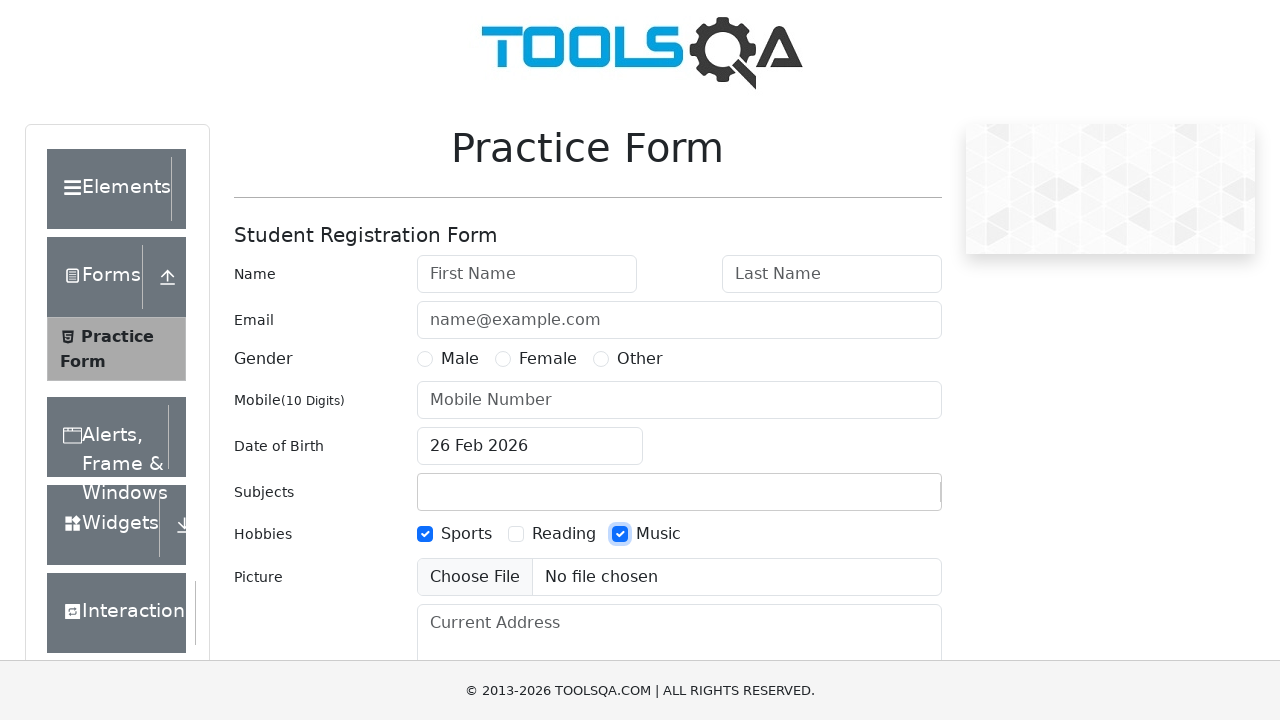